Tests that clicking on Alerts, Frame & Windows card displays the correct submenu items: Browser Windows, Alerts, Frames, Nested Frames, and Modal Dialogs.

Starting URL: https://demoqa.com/

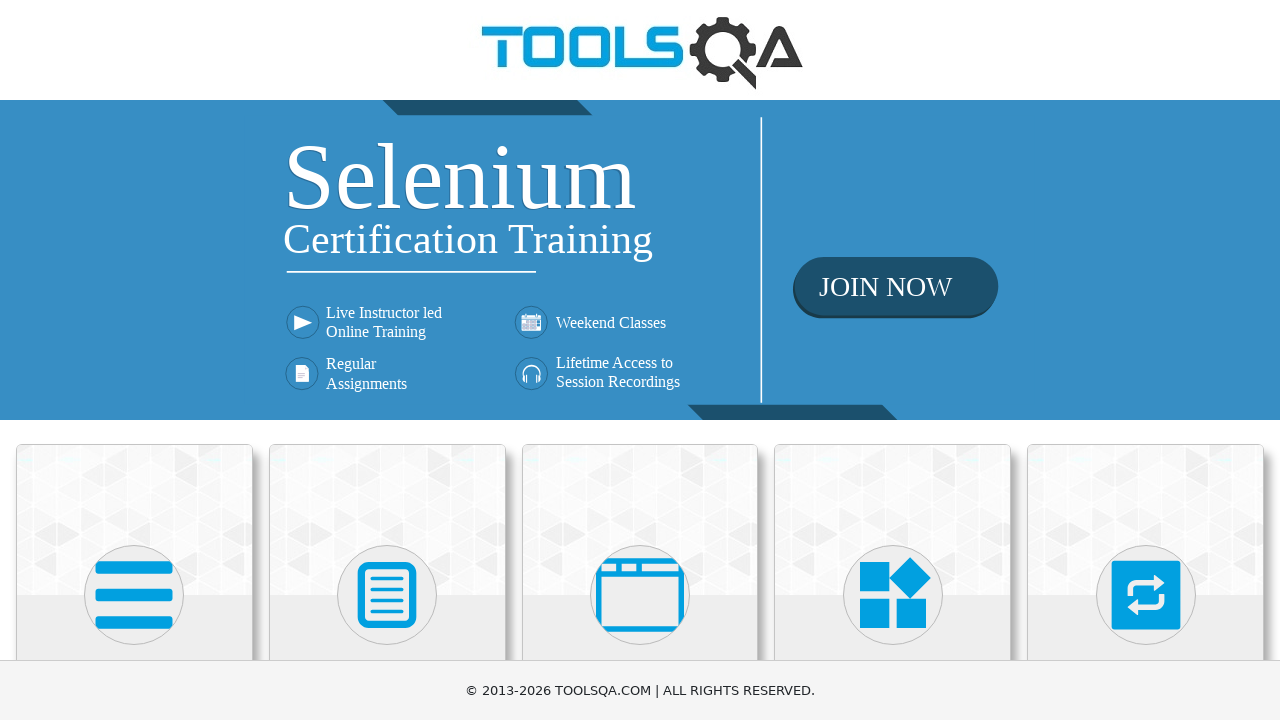

Clicked on Alerts, Frame & Windows card at (640, 520) on xpath=(//div[@class='card mt-4 top-card'])[3]
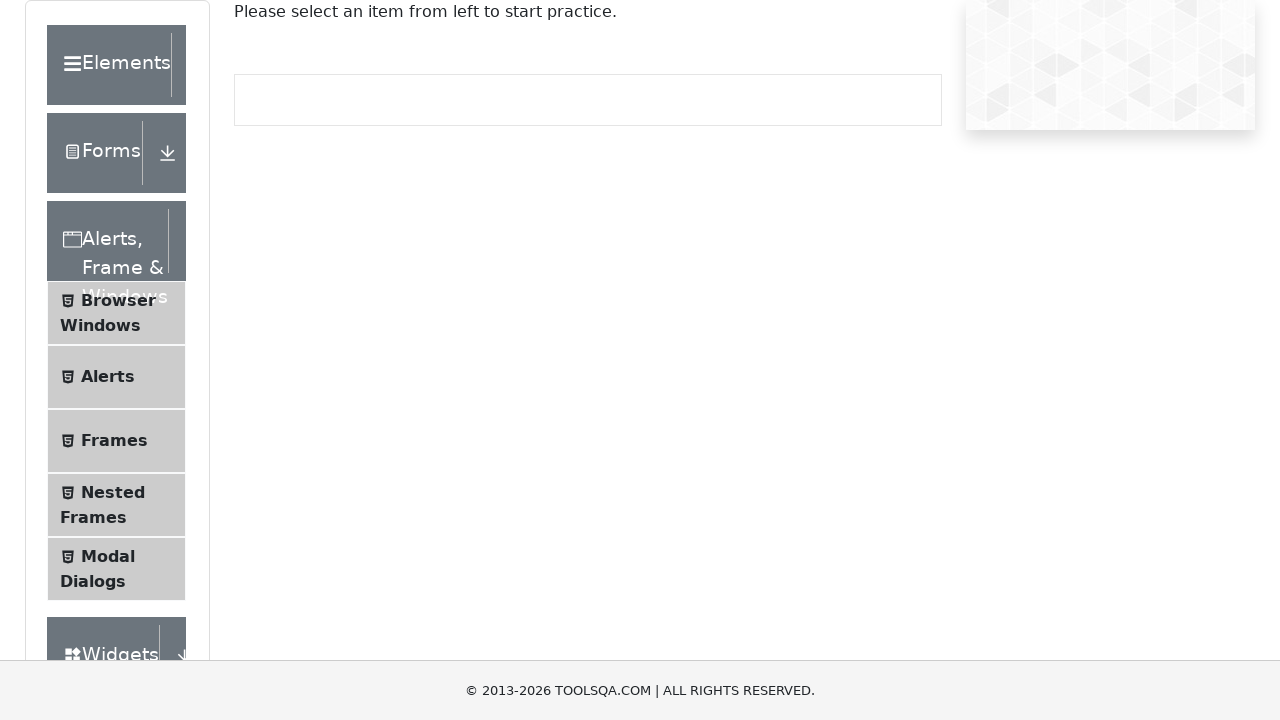

Submenu items loaded for Alerts, Frame & Windows
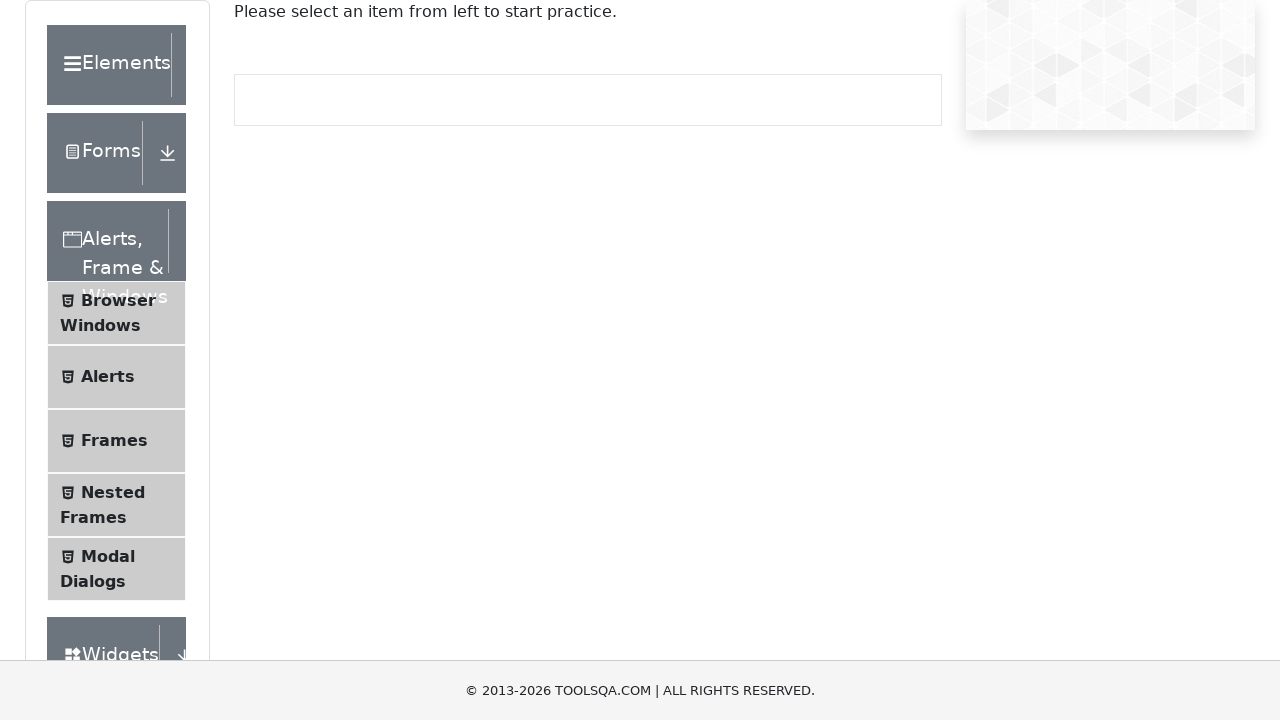

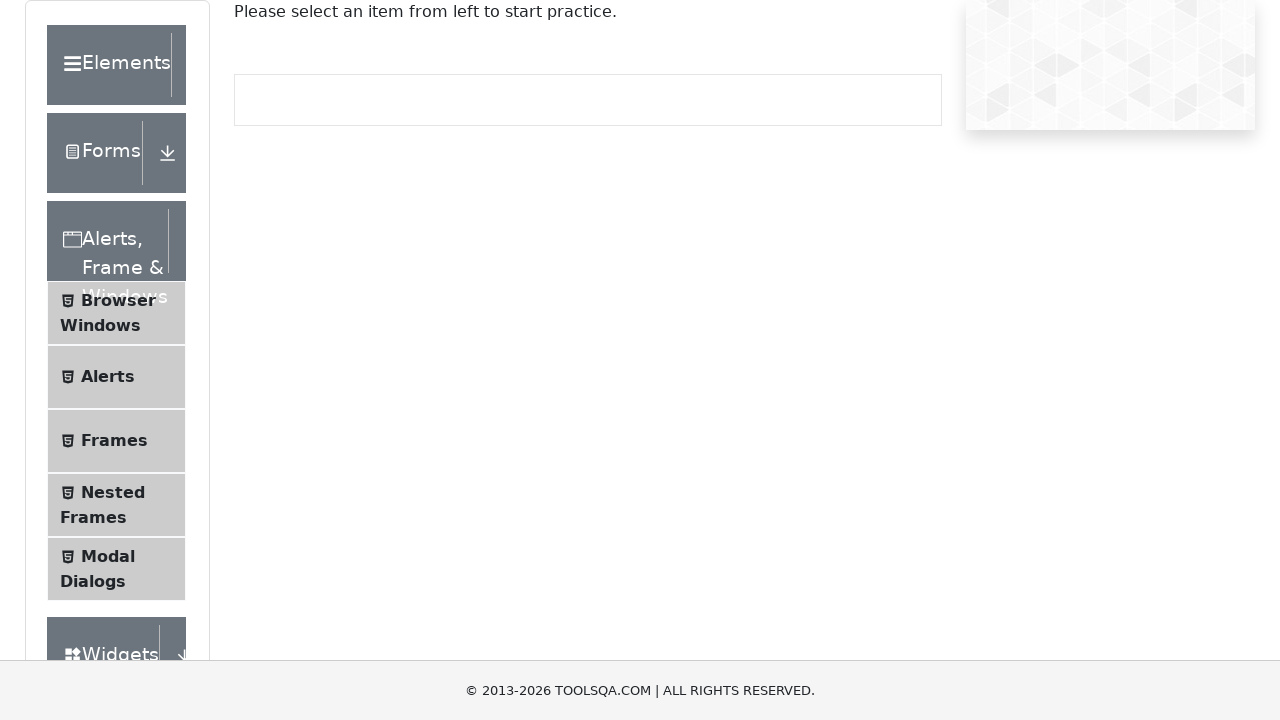